Tests file upload functionality on a practice form by clicking the upload picture button element

Starting URL: https://demoqa.com/automation-practice-form

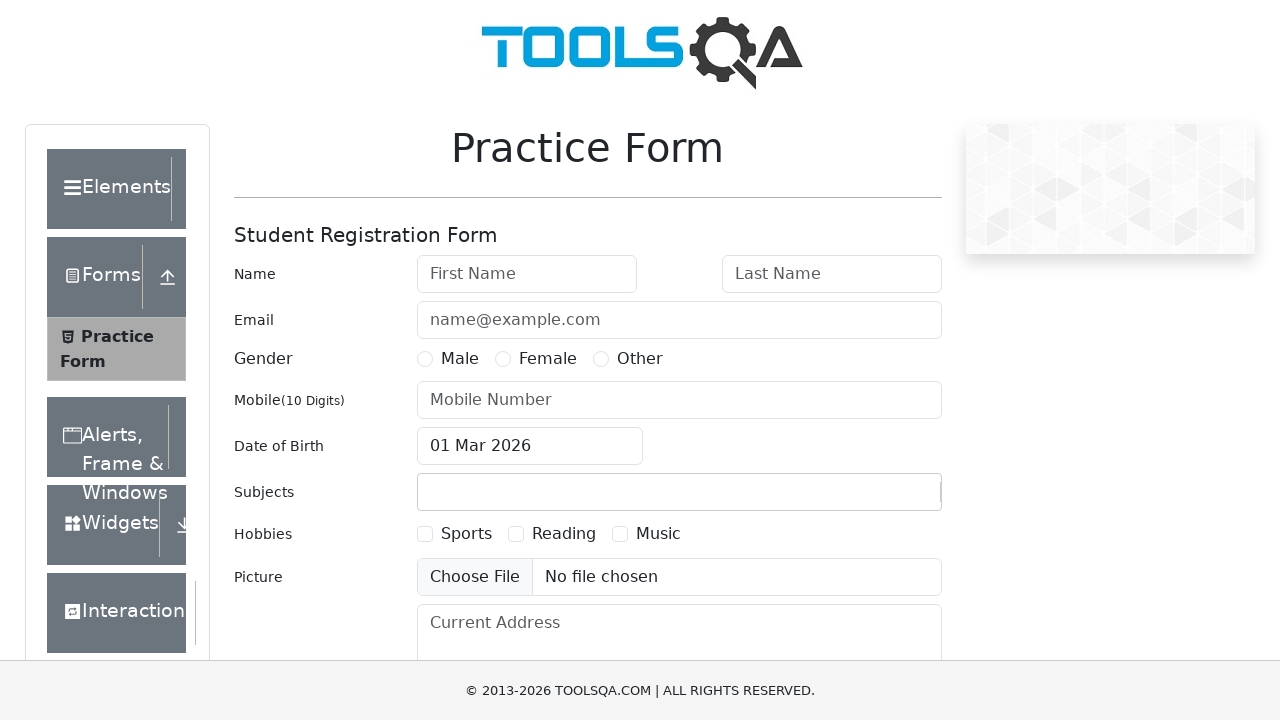

Upload picture button element loaded
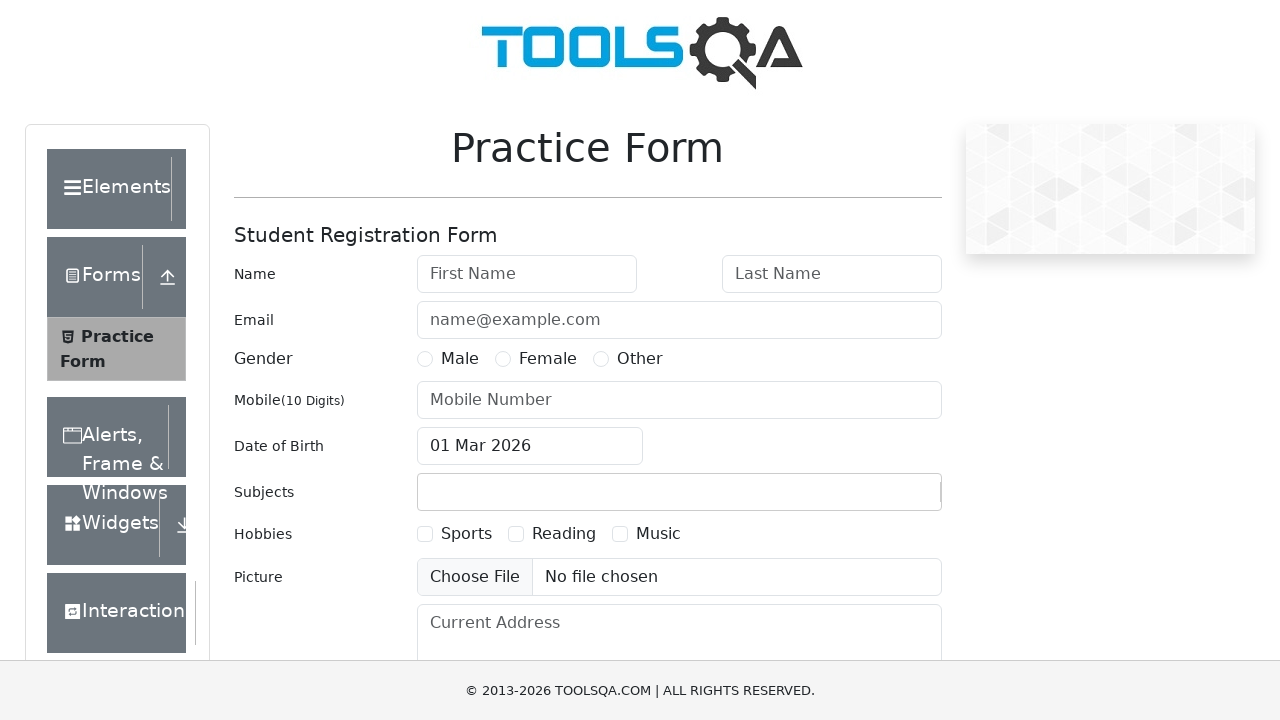

Clicked upload picture button to trigger file upload dialog at (679, 577) on #uploadPicture
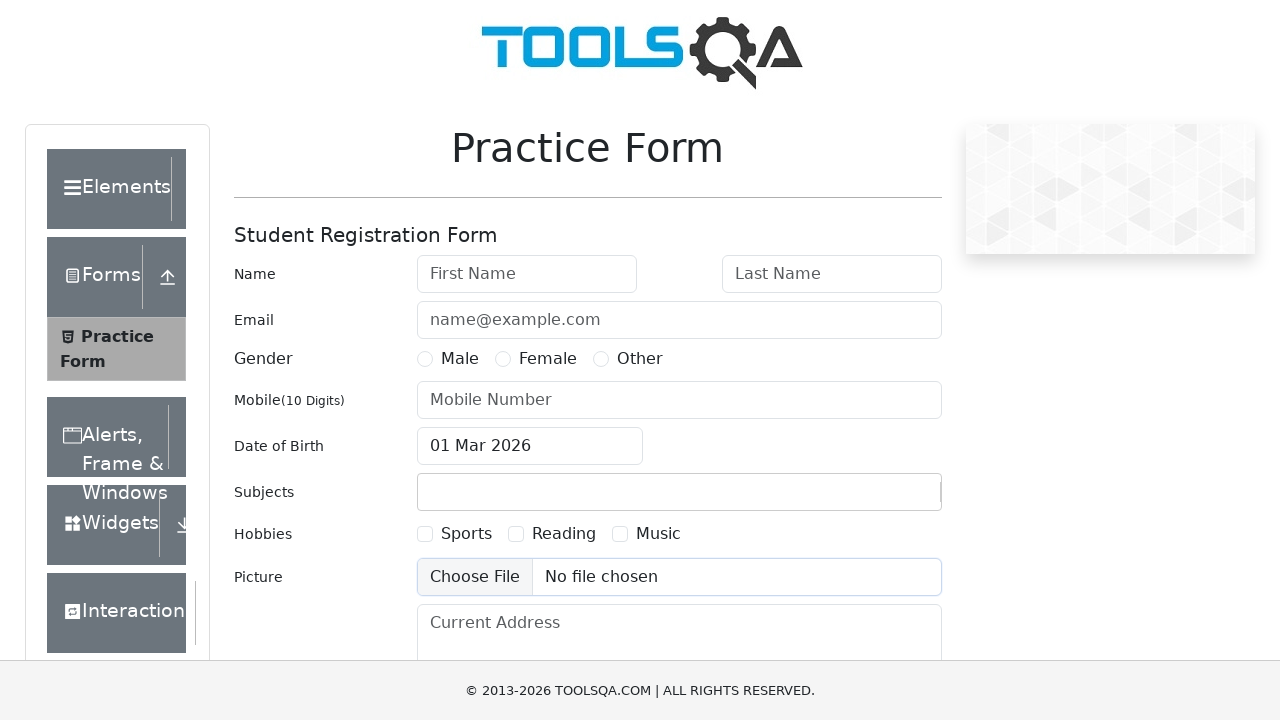

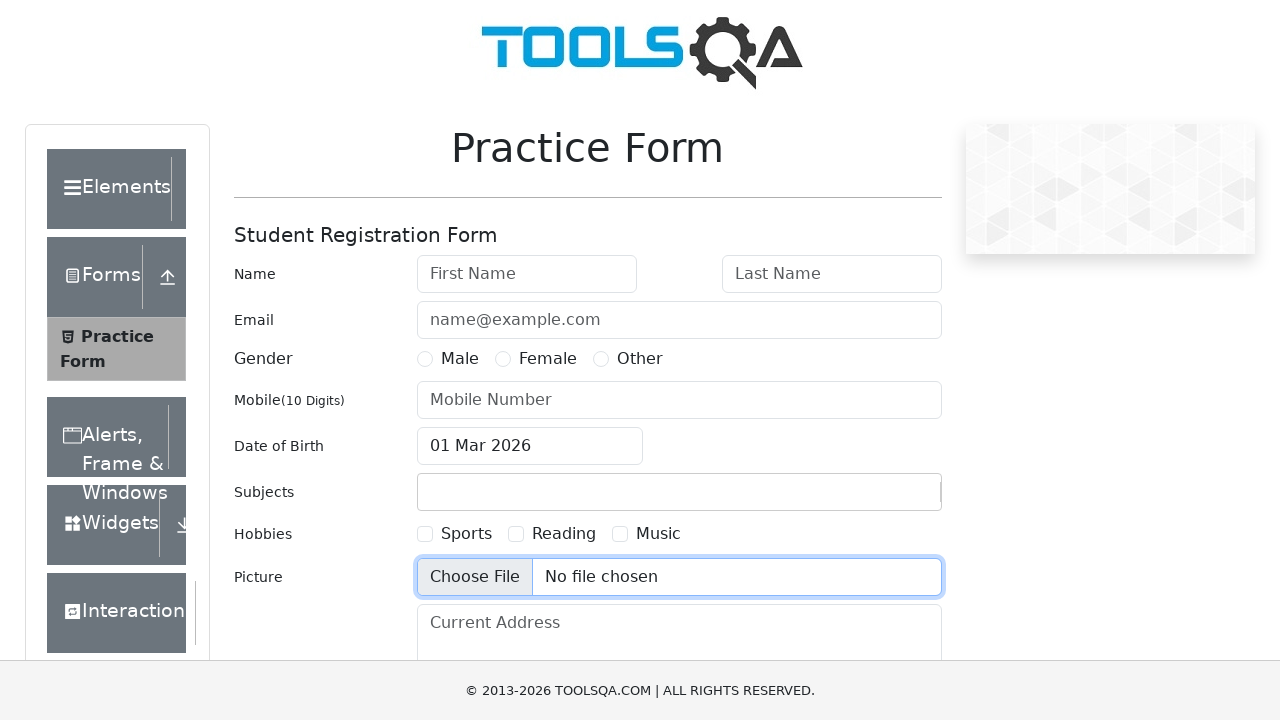